Tests shadow DOM interaction by accessing a checkbox element inside a shadow root and clicking it

Starting URL: https://www.selenium.dev/selenium/web/shadowRootPage.html

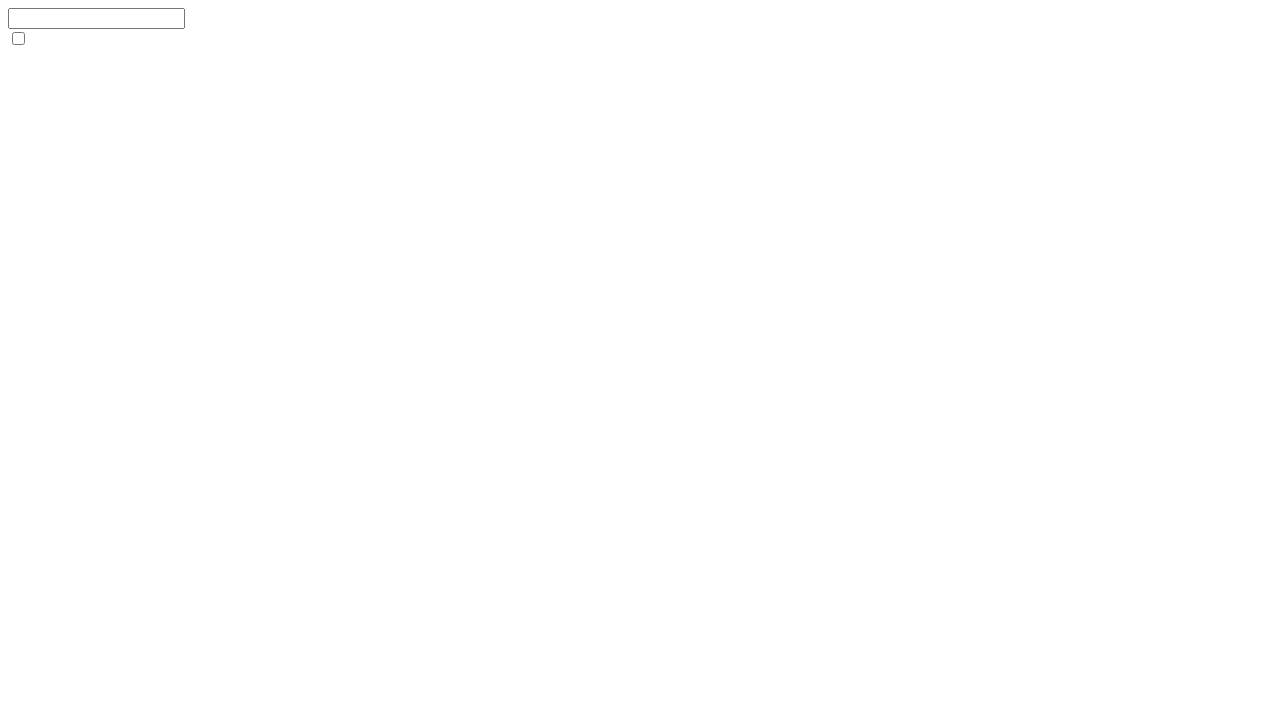

Located shadow host element (custom-checkbox-element)
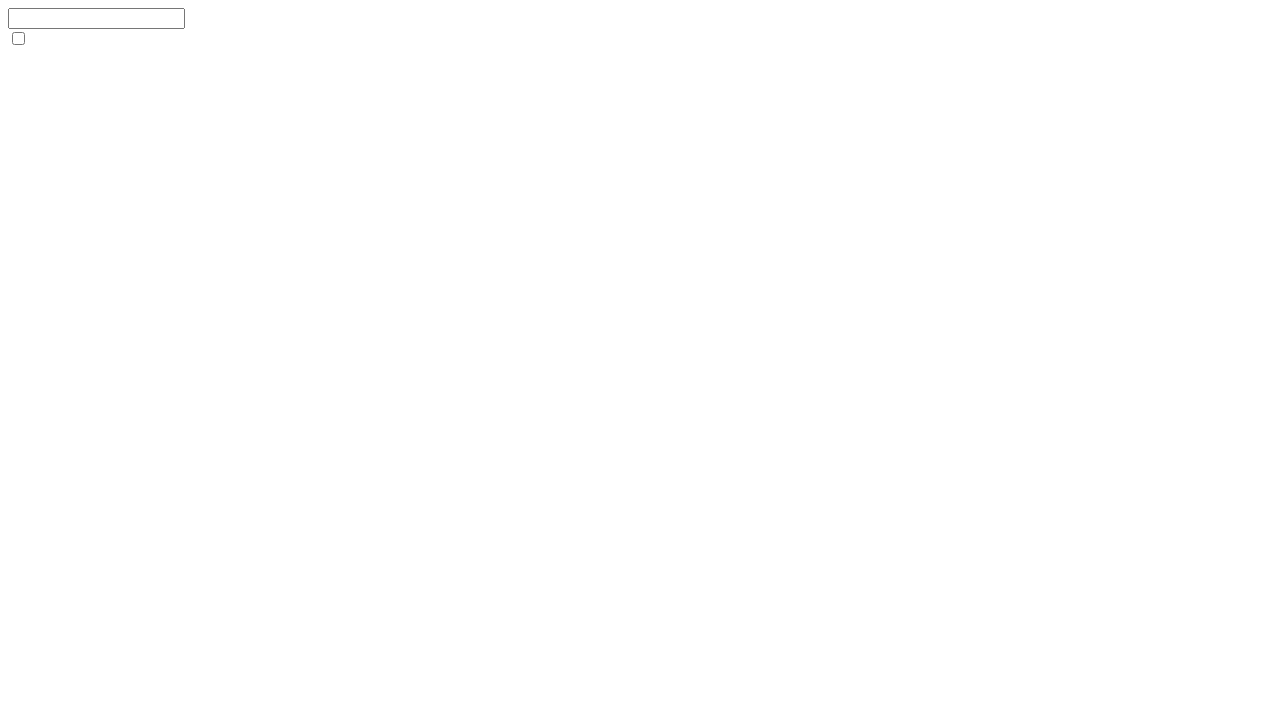

Clicked checkbox element inside shadow DOM at (18, 38) on custom-checkbox-element div > input[type=checkbox]
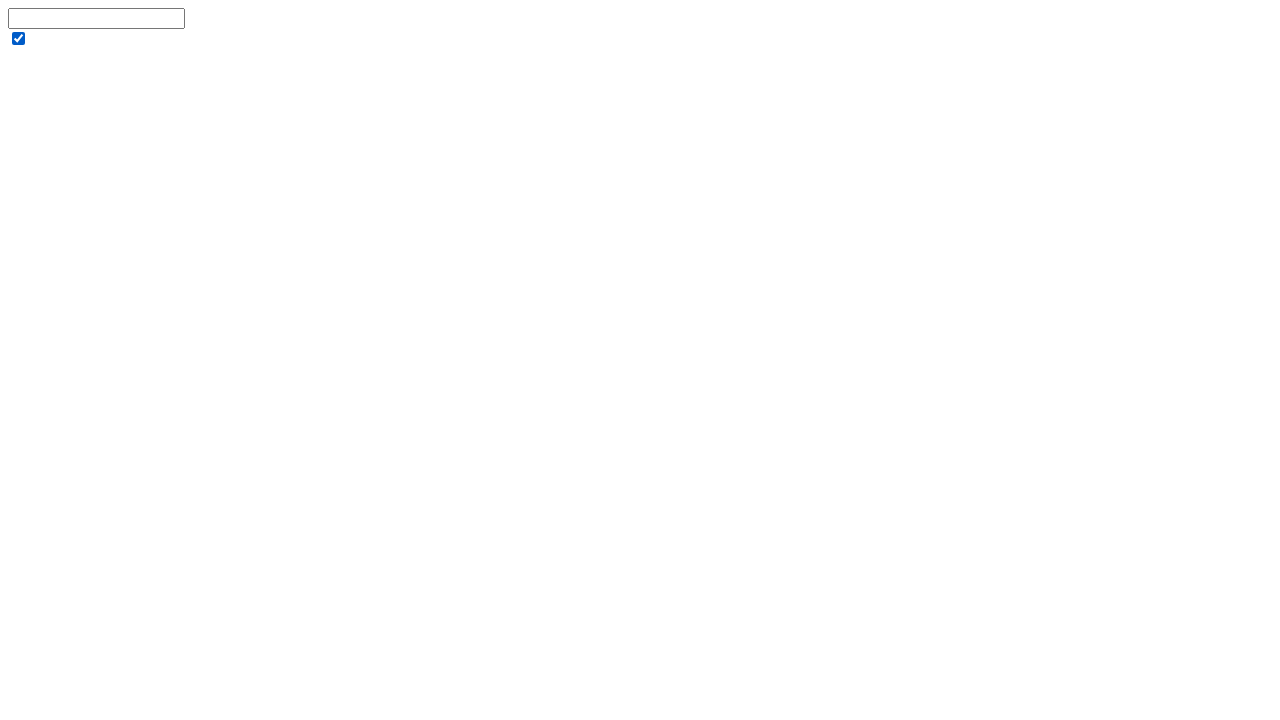

Verified checkbox is checked
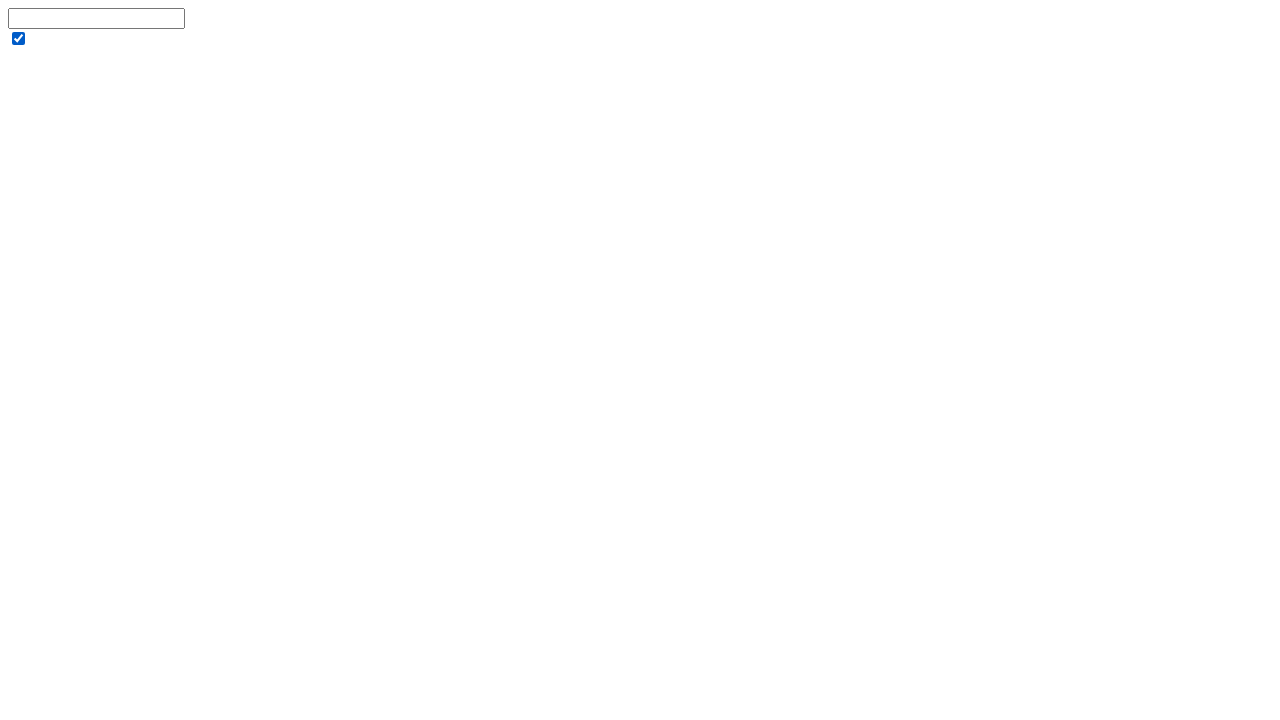

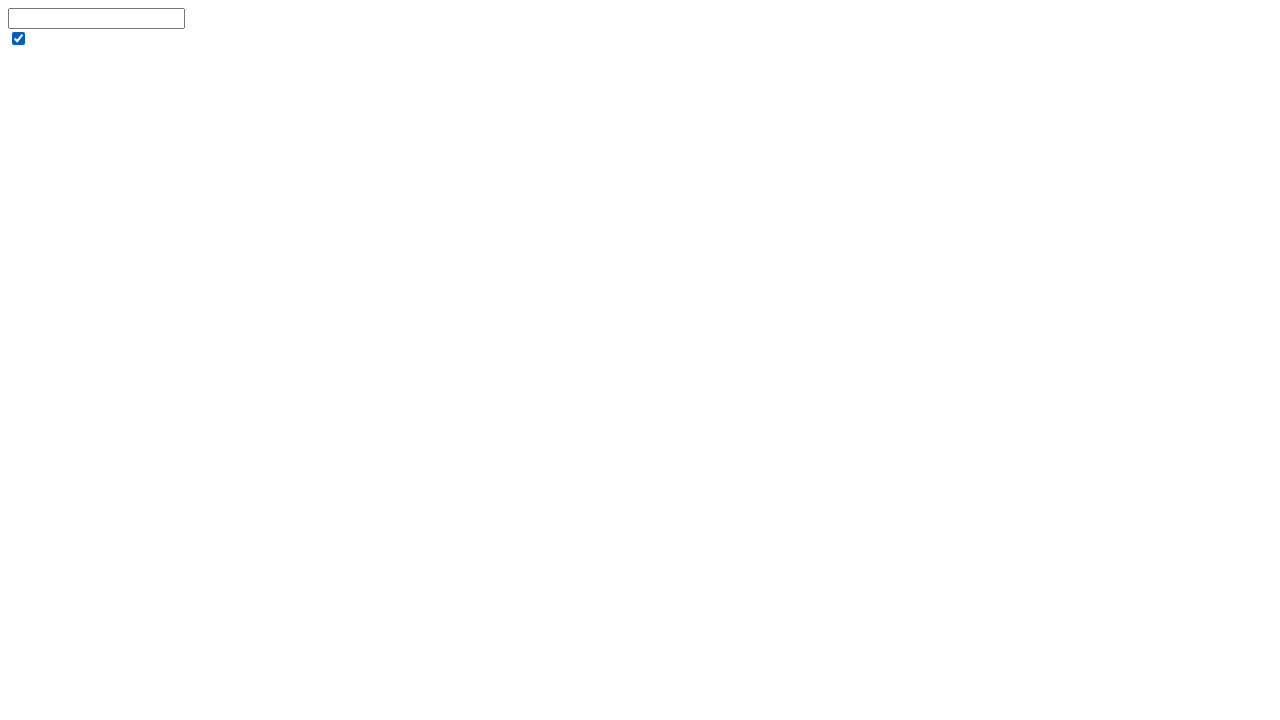